Tests iframe handling by locating a frame element and clicking on a selectable list item within it

Starting URL: http://jqueryui.com/selectable/

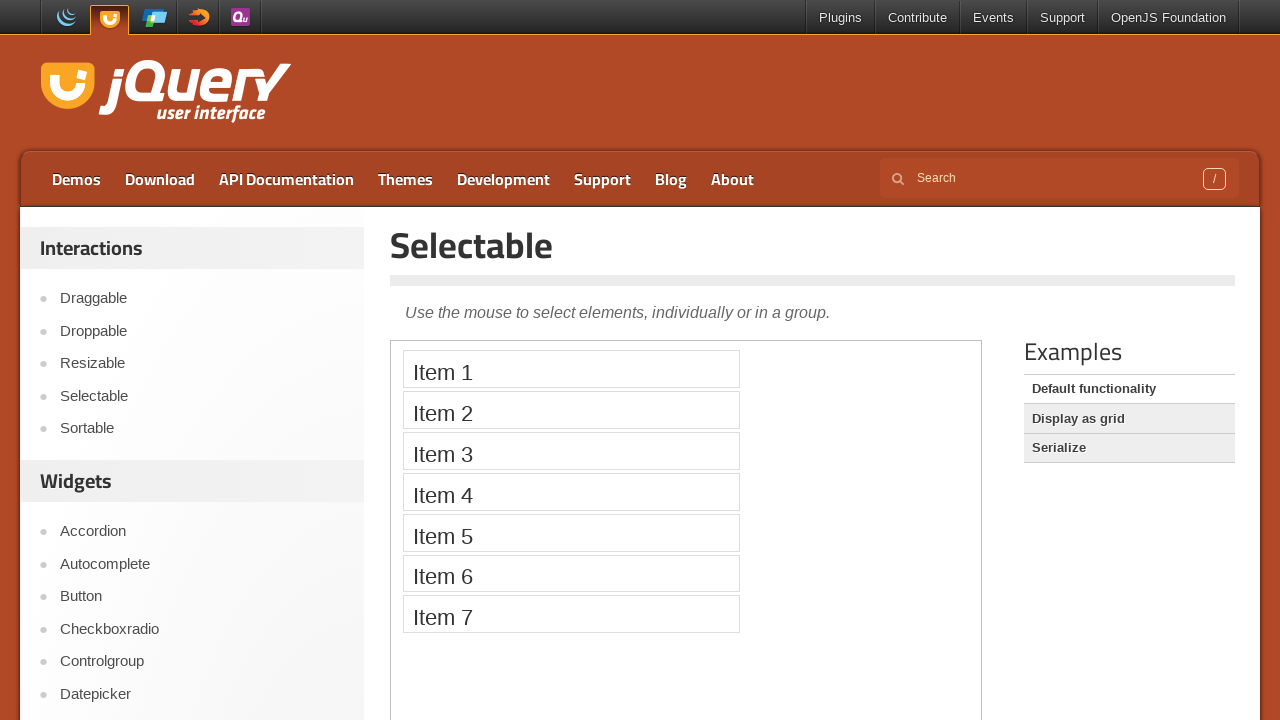

Located the demo-frame element
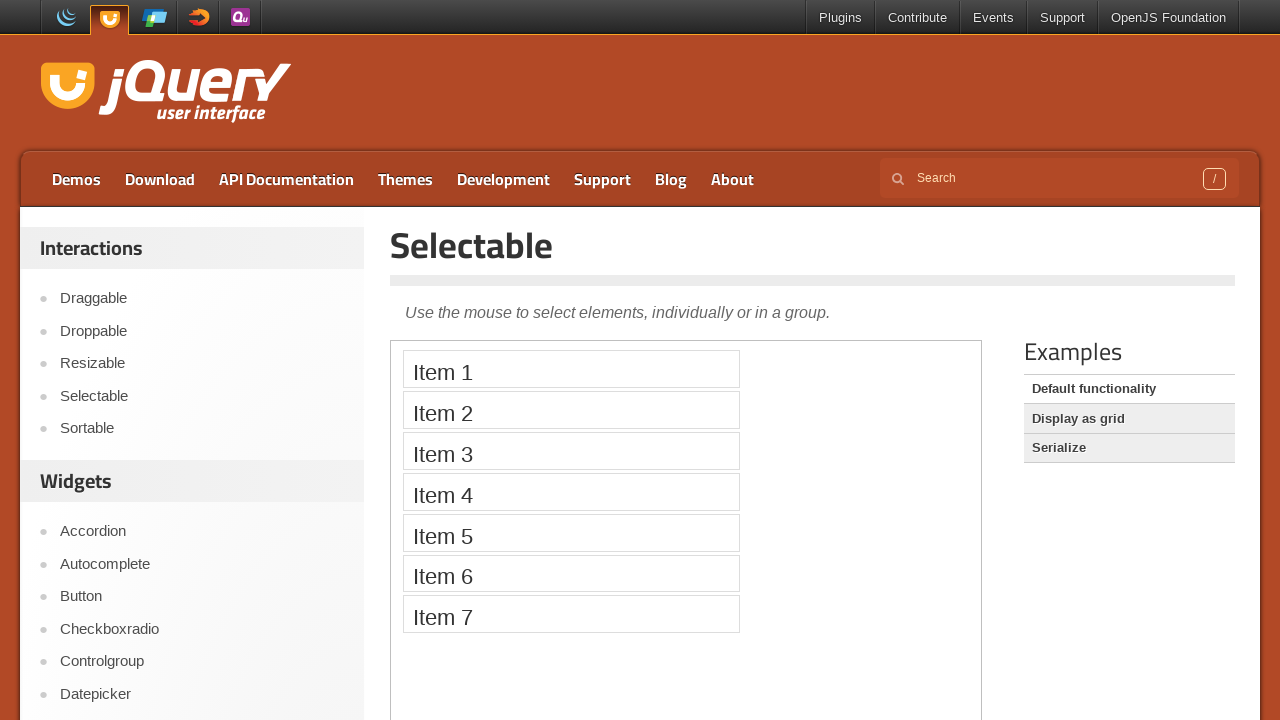

Obtained frame locator for demo-frame
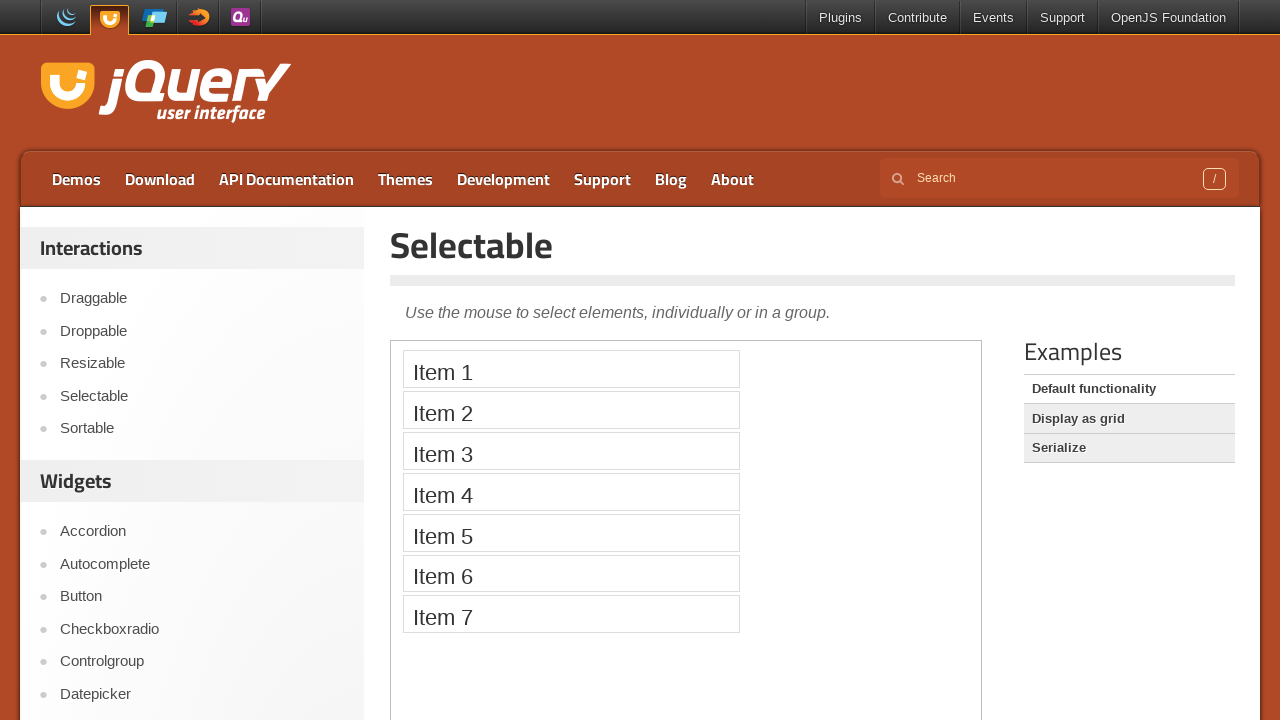

Clicked on 'Item 2' within the iframe at (571, 410) on .demo-frame >> internal:control=enter-frame >> xpath=//li[text()='Item 2']
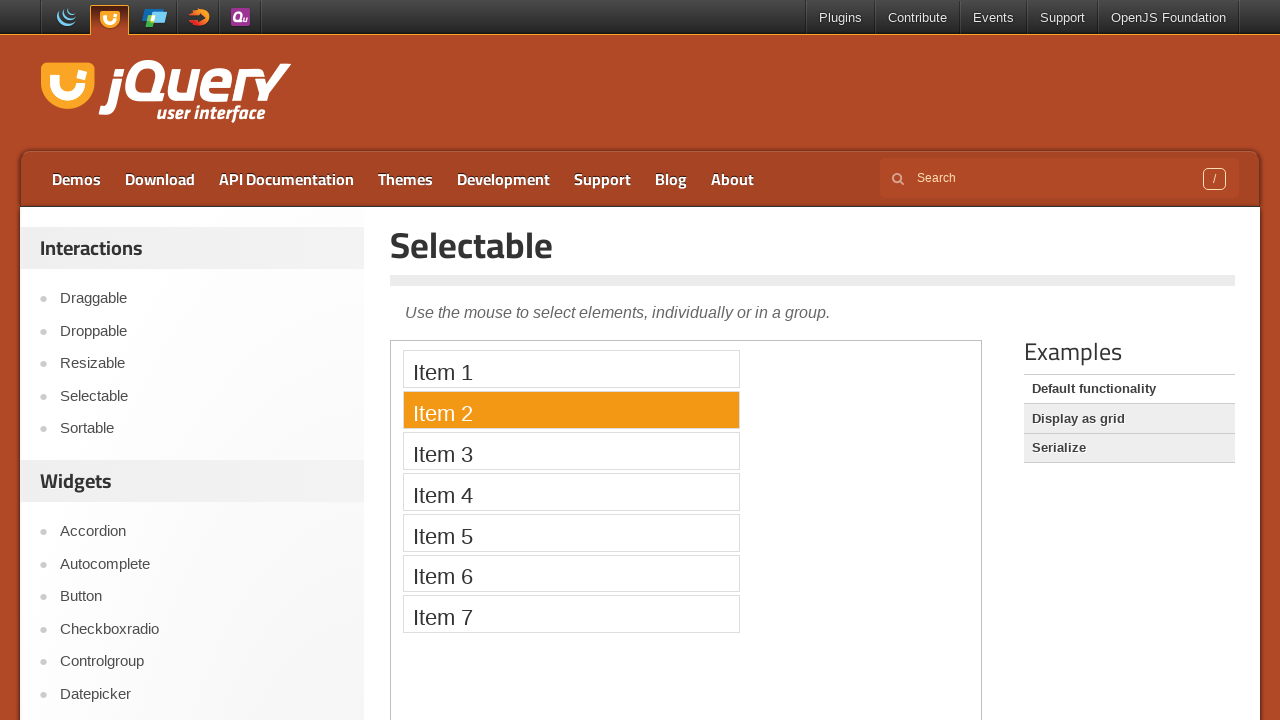

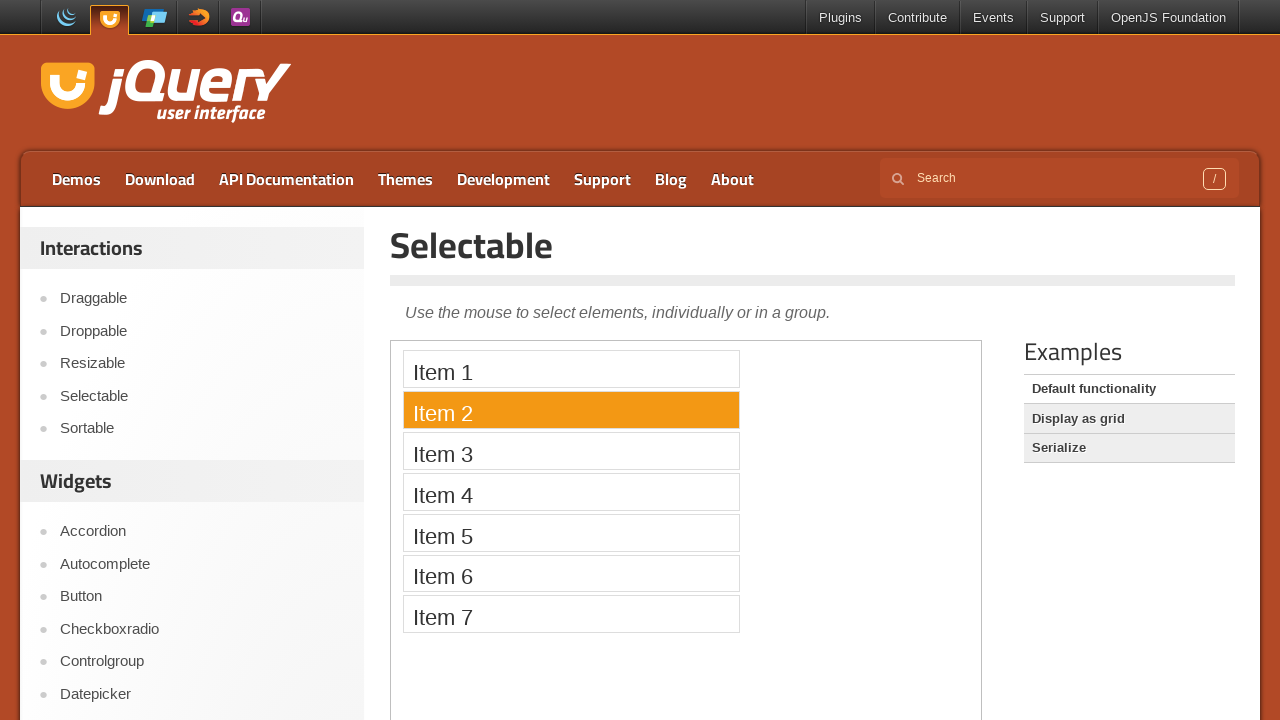